Tests unselecting checkboxes by checking if they are selected and clicking them to unselect, then verifying they are not selected

Starting URL: https://the-internet.herokuapp.com/checkboxes

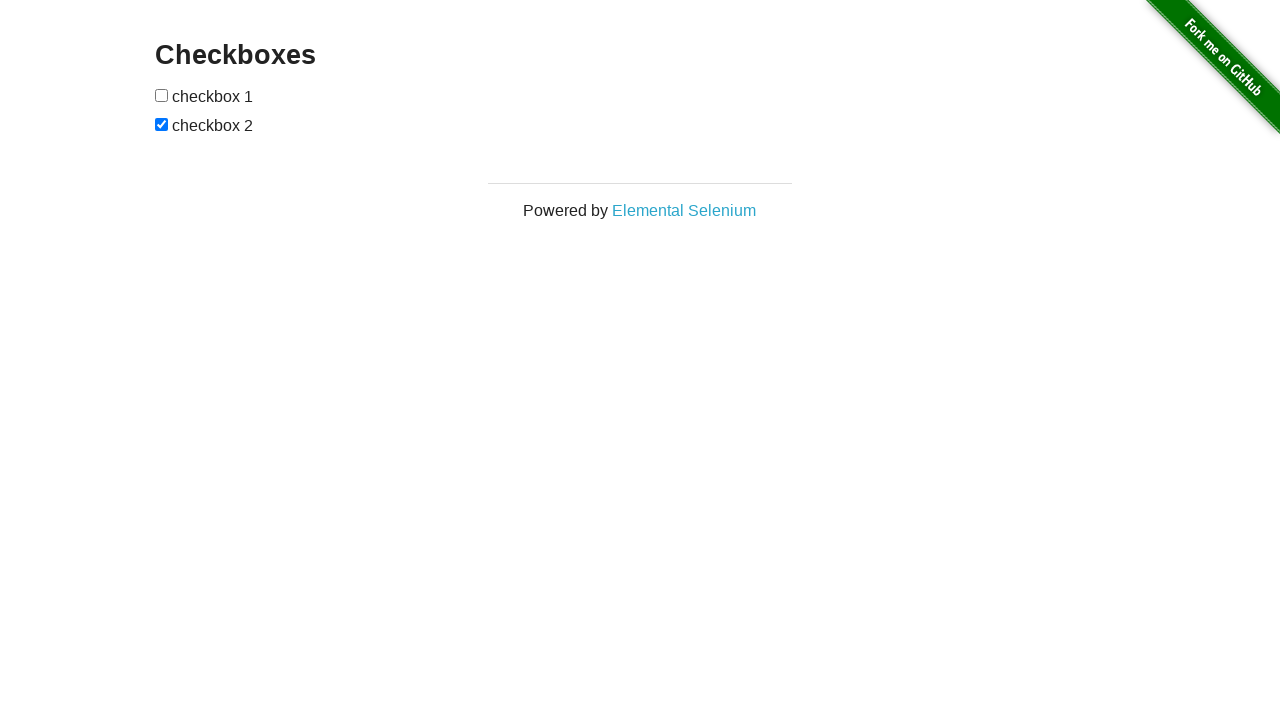

Located first checkbox element
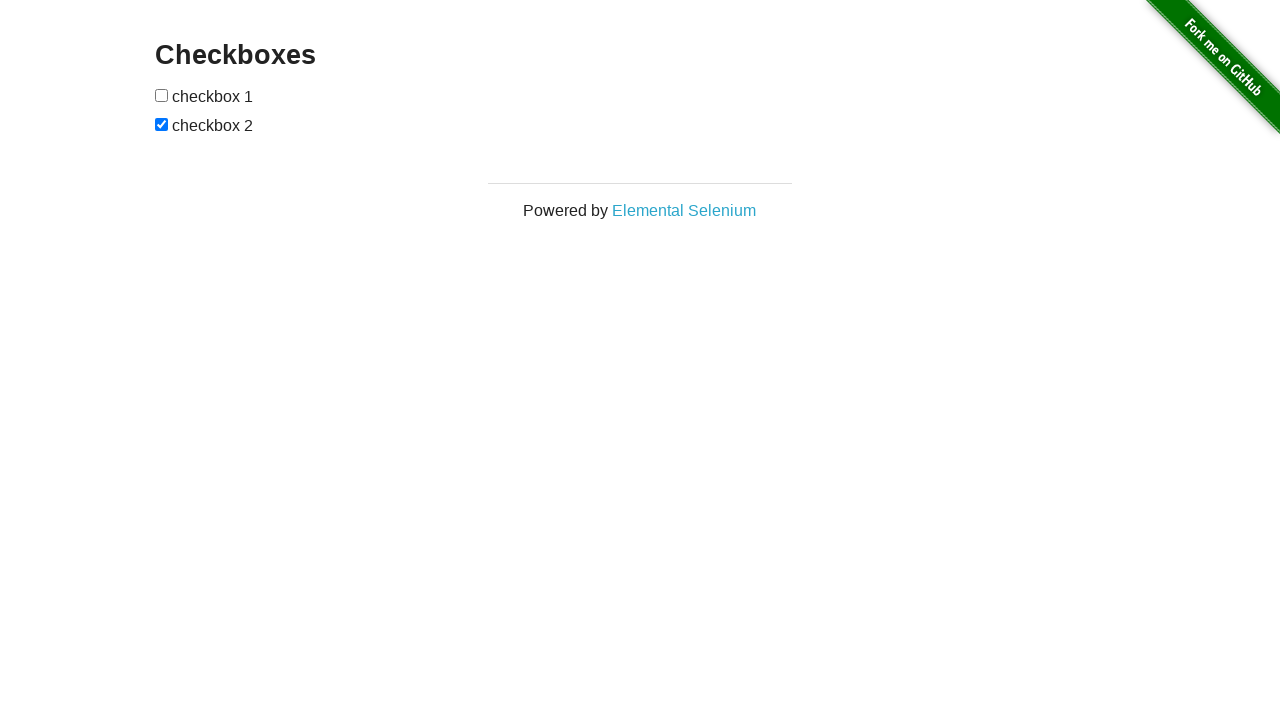

Located second checkbox element
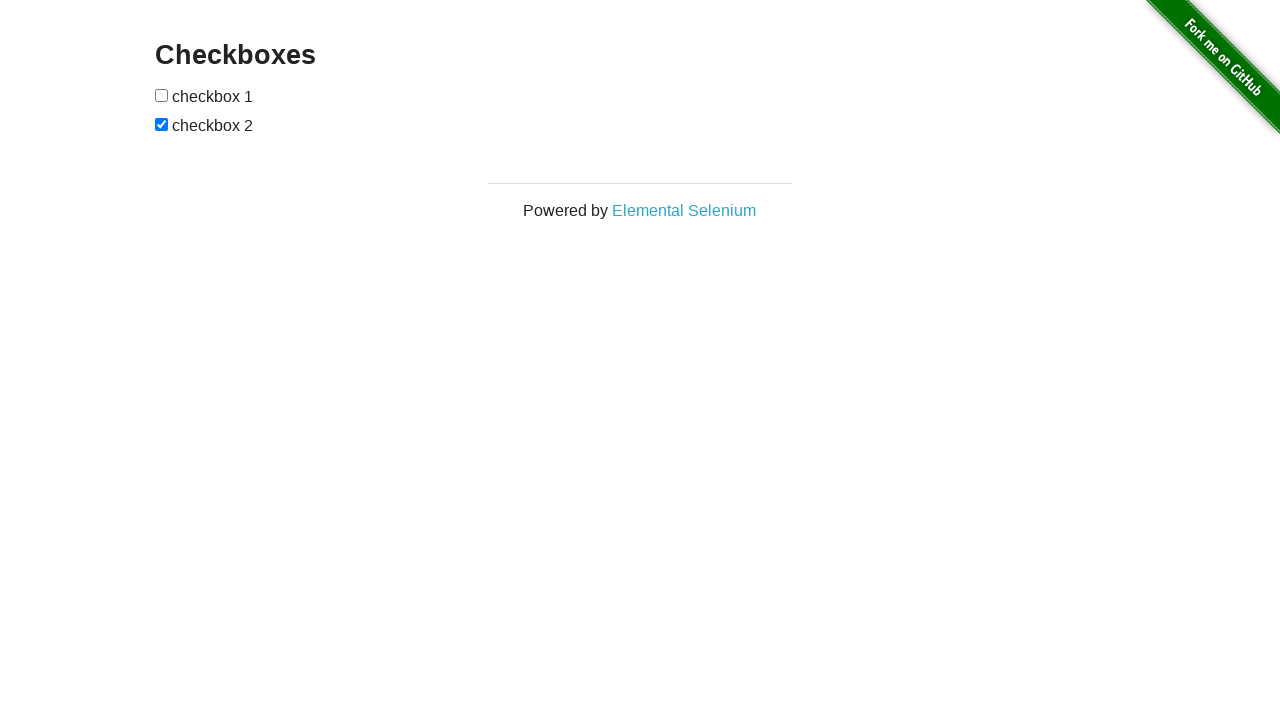

Verified first checkbox is not selected
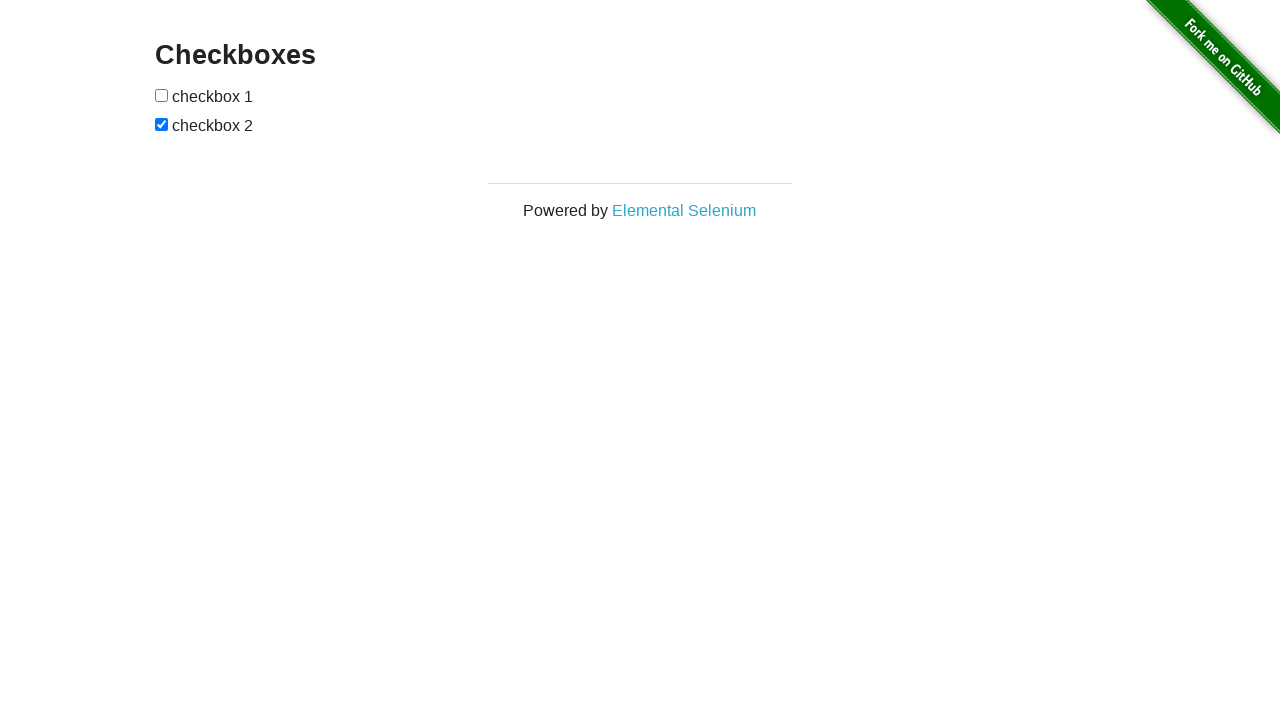

Verified second checkbox is currently selected
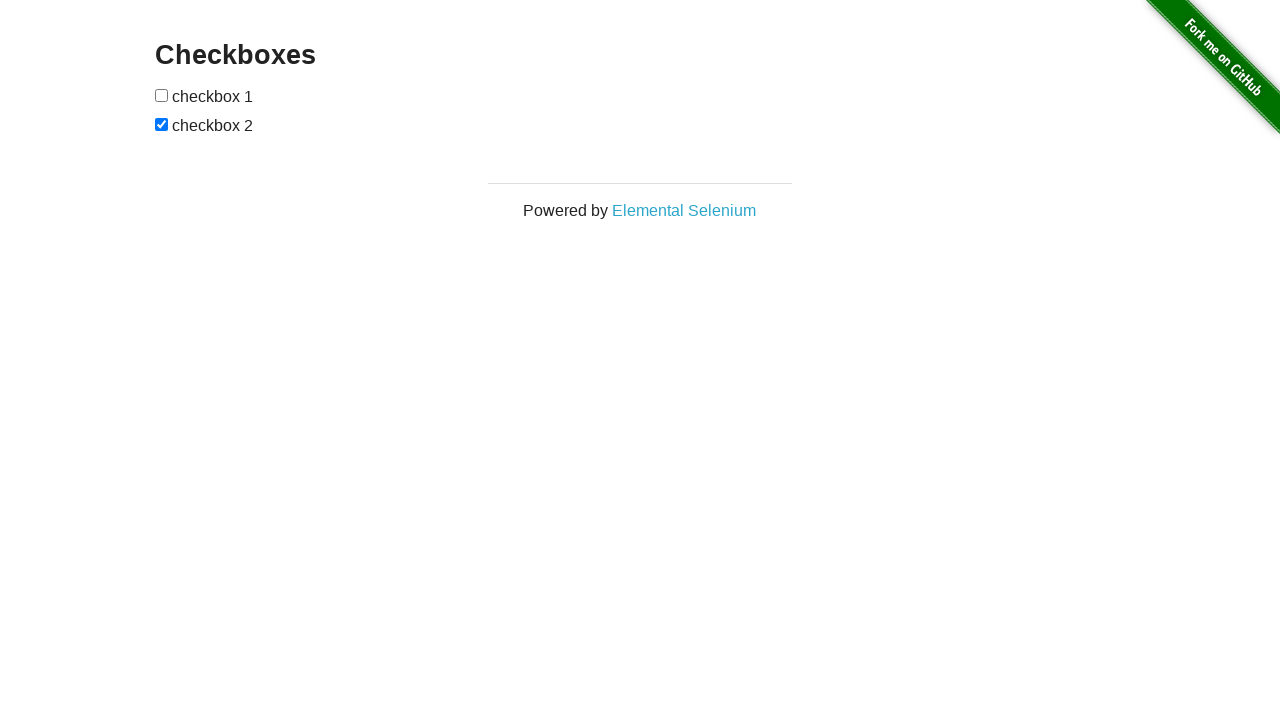

Clicked second checkbox to unselect it at (162, 124) on xpath=//*[@id="checkboxes"]/input[2]
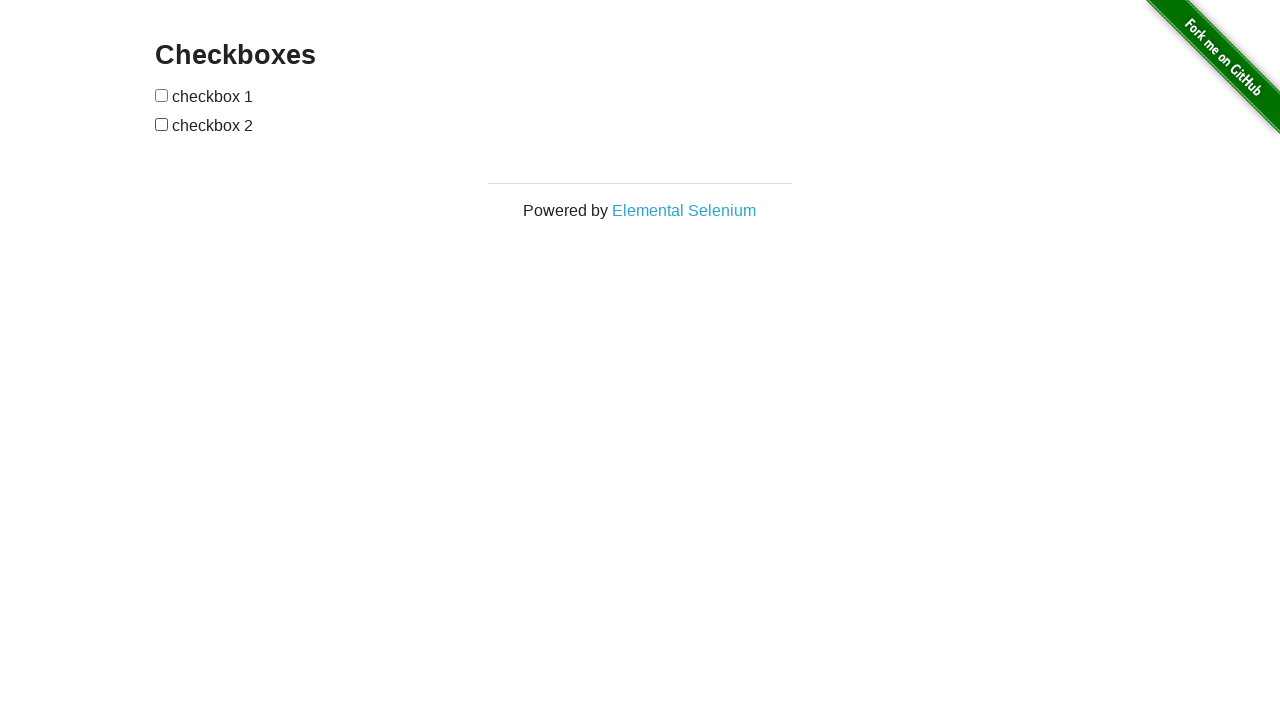

Asserted first checkbox is not selected
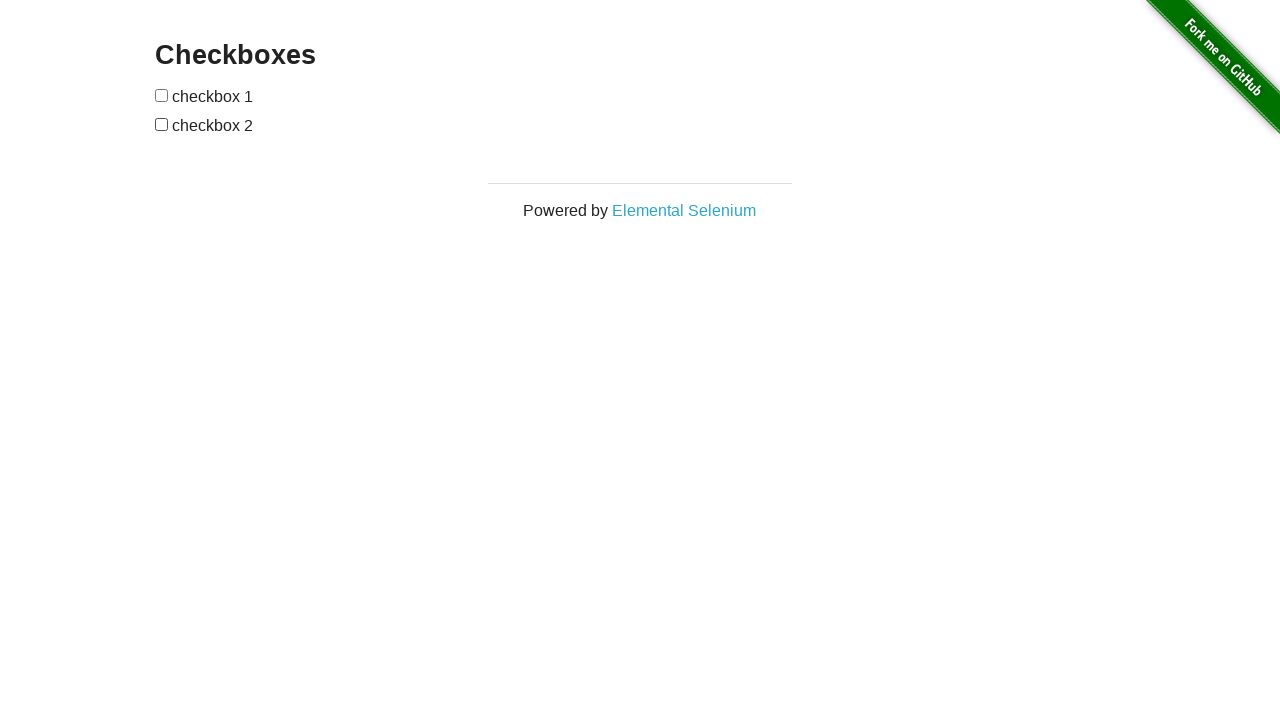

Asserted second checkbox is not selected
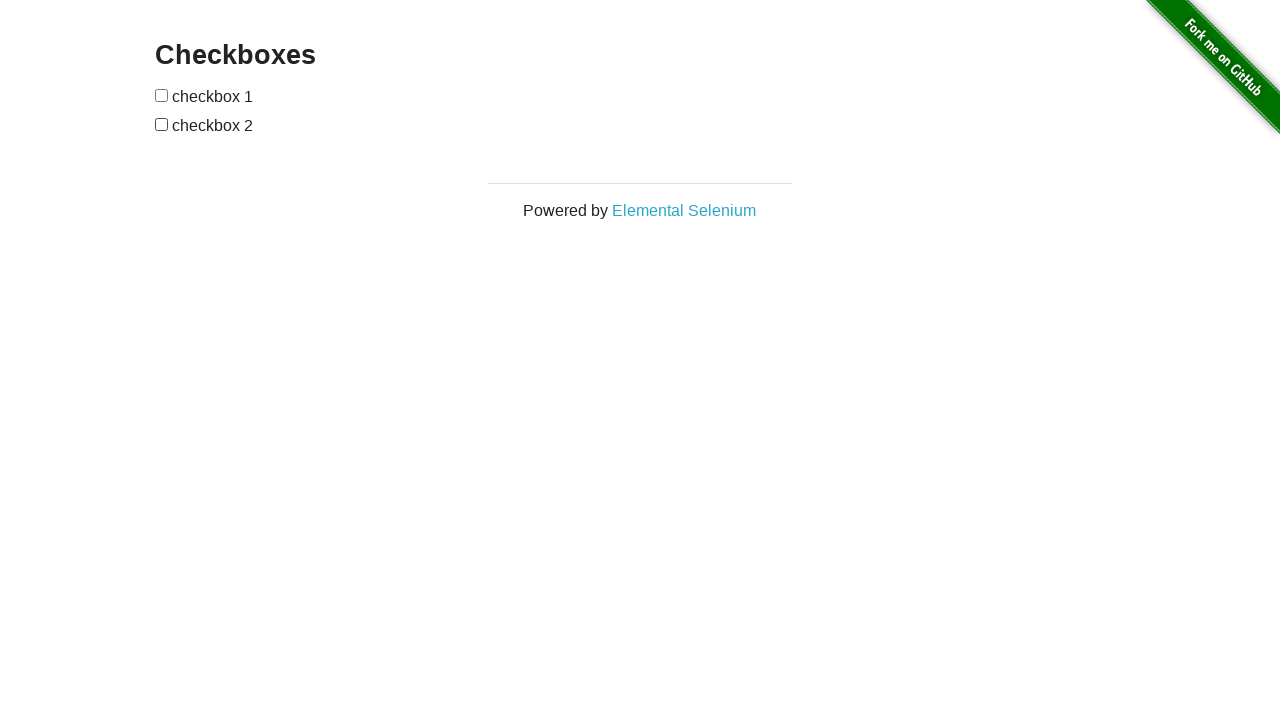

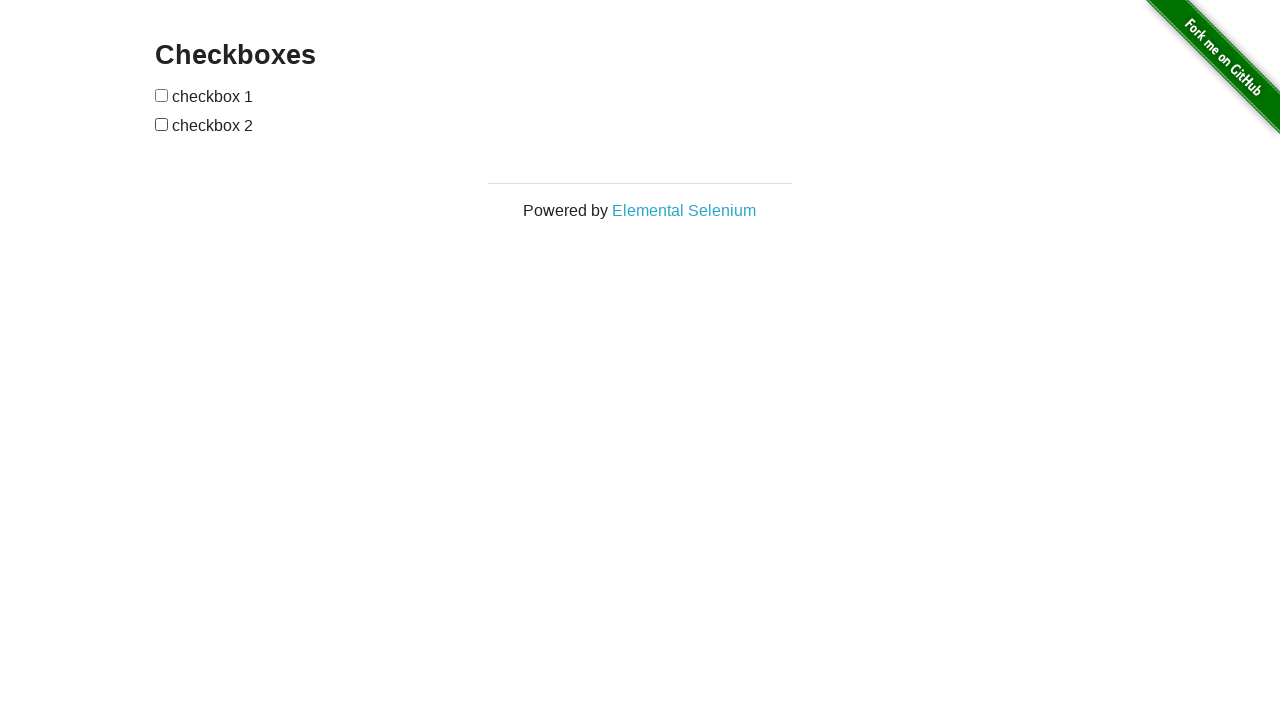